Tests the SpiceJet flight booking form by entering origin airport (BLR - Bangalore) and destination airport (DEL - Delhi) using click and type actions.

Starting URL: https://www.spicejet.com/

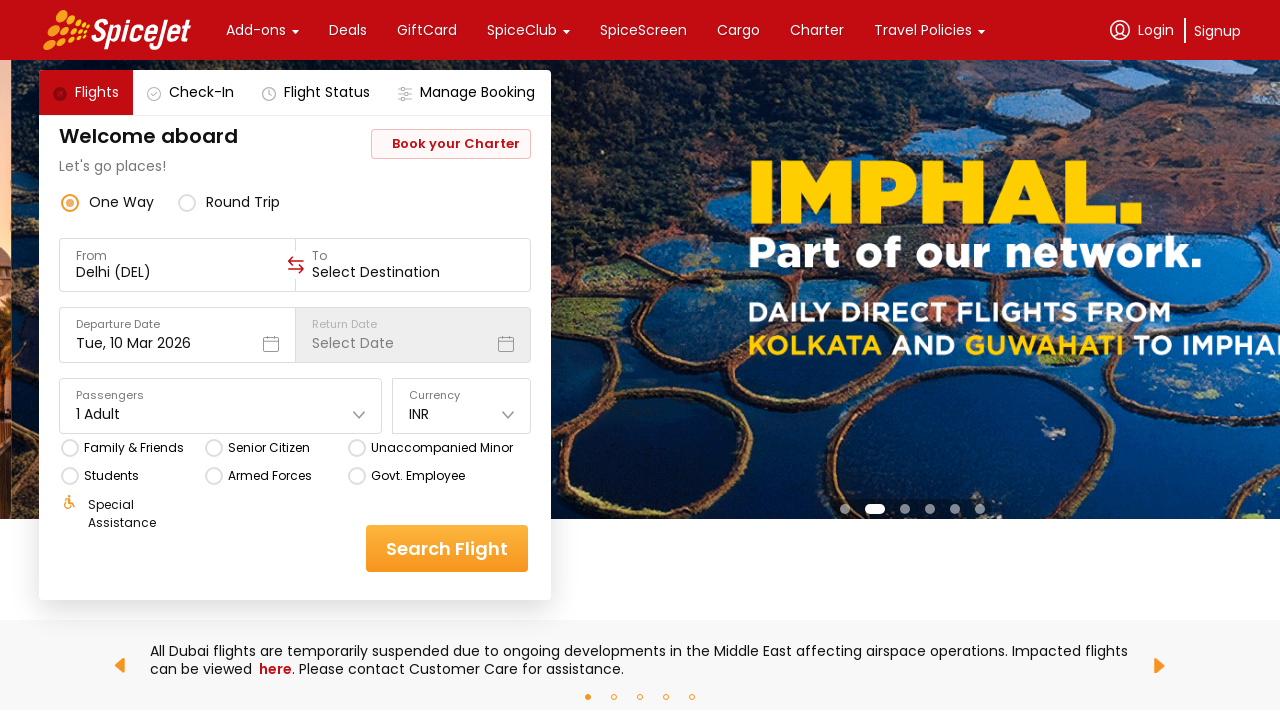

Clicked on origin airport input field at (178, 272) on xpath=//div[@data-testid='to-testID-origin']/div/div/input
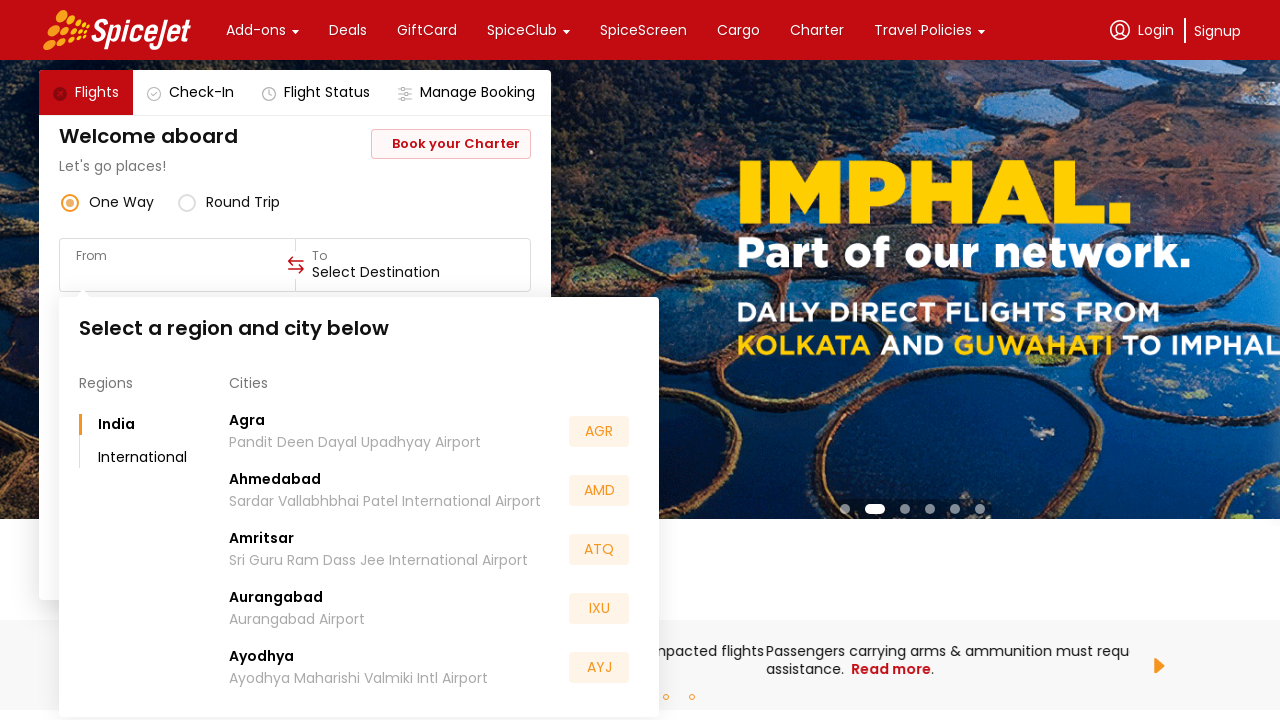

Entered origin airport code 'BLR' (Bangalore) on xpath=//div[@data-testid='to-testID-origin']/div/div/input
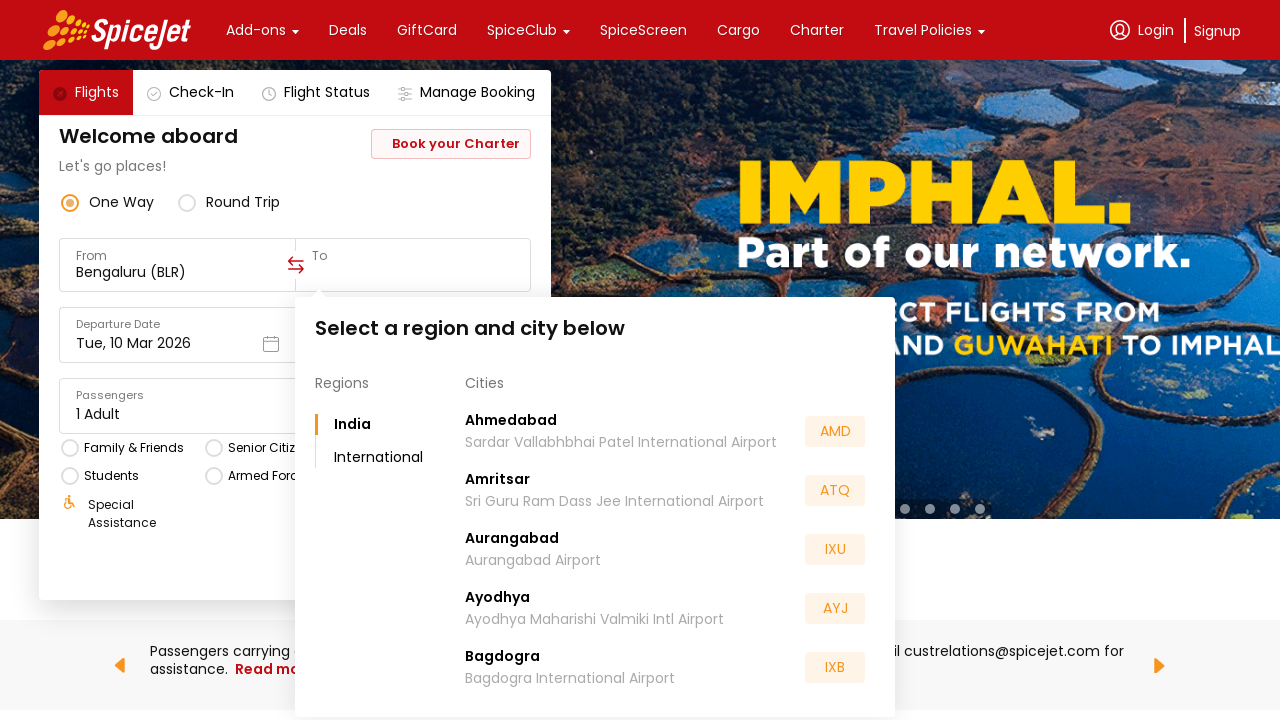

Clicked on destination airport input field at (413, 272) on xpath=//div[@data-testid='to-testID-destination']/div/div/input
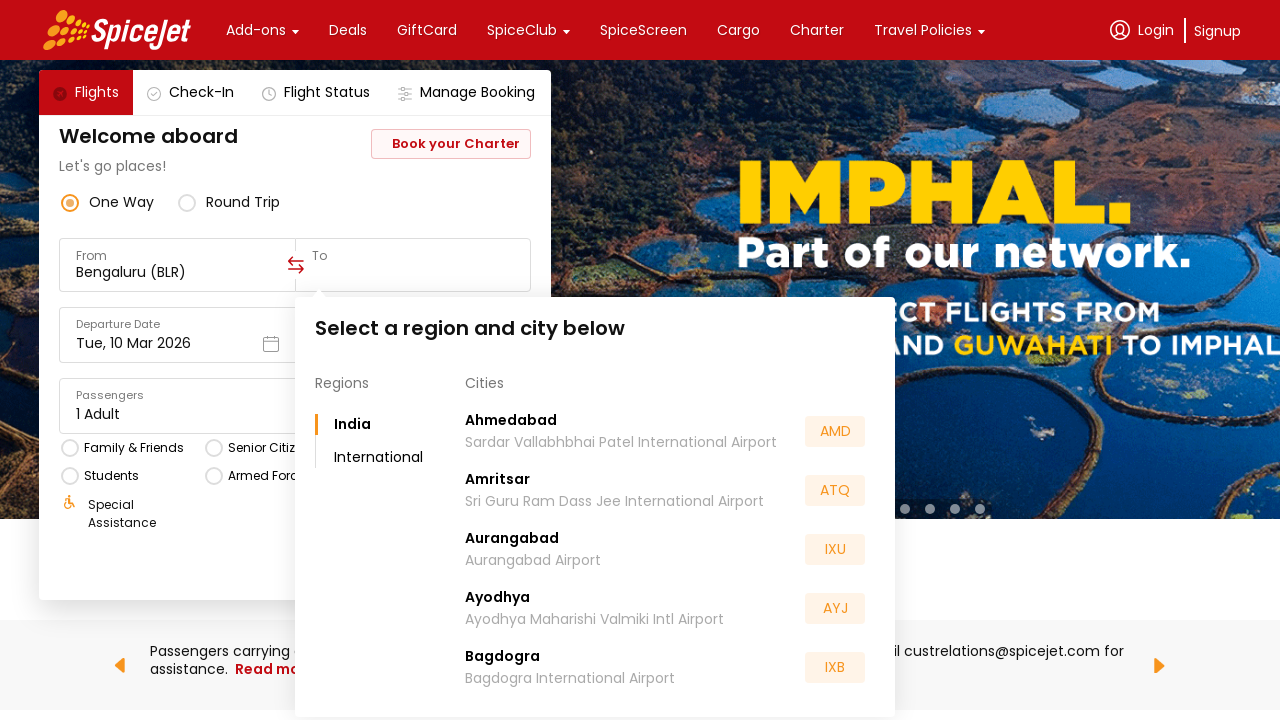

Entered destination airport code 'DEL' (Delhi) on xpath=//div[@data-testid='to-testID-destination']/div/div/input
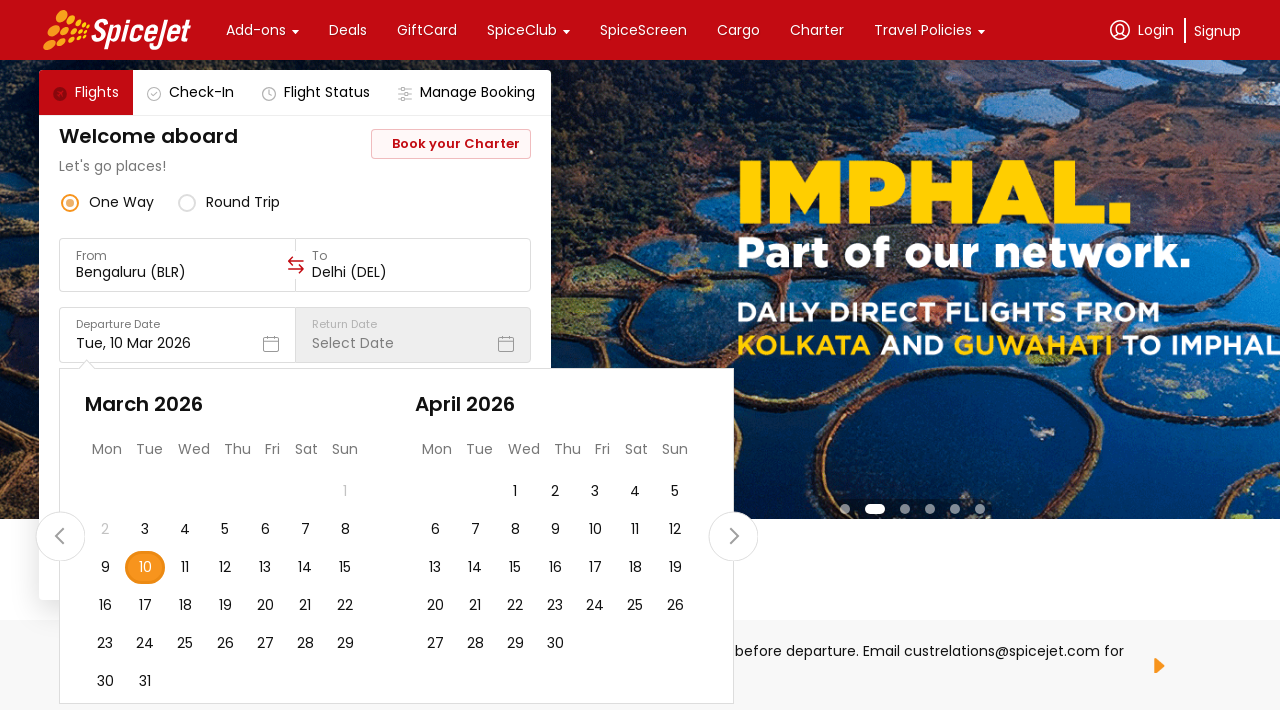

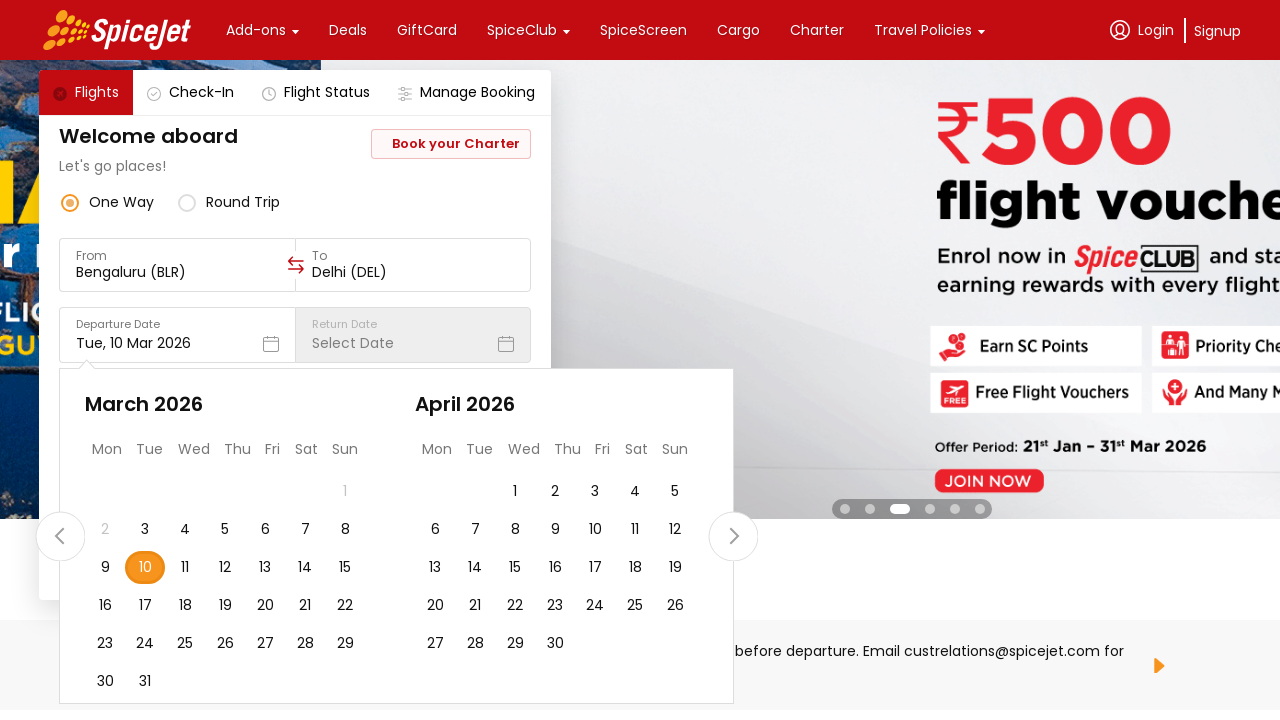